Tests drag and drop functionality by dragging an element from source to target location

Starting URL: https://testautomationpractice.blogspot.com/

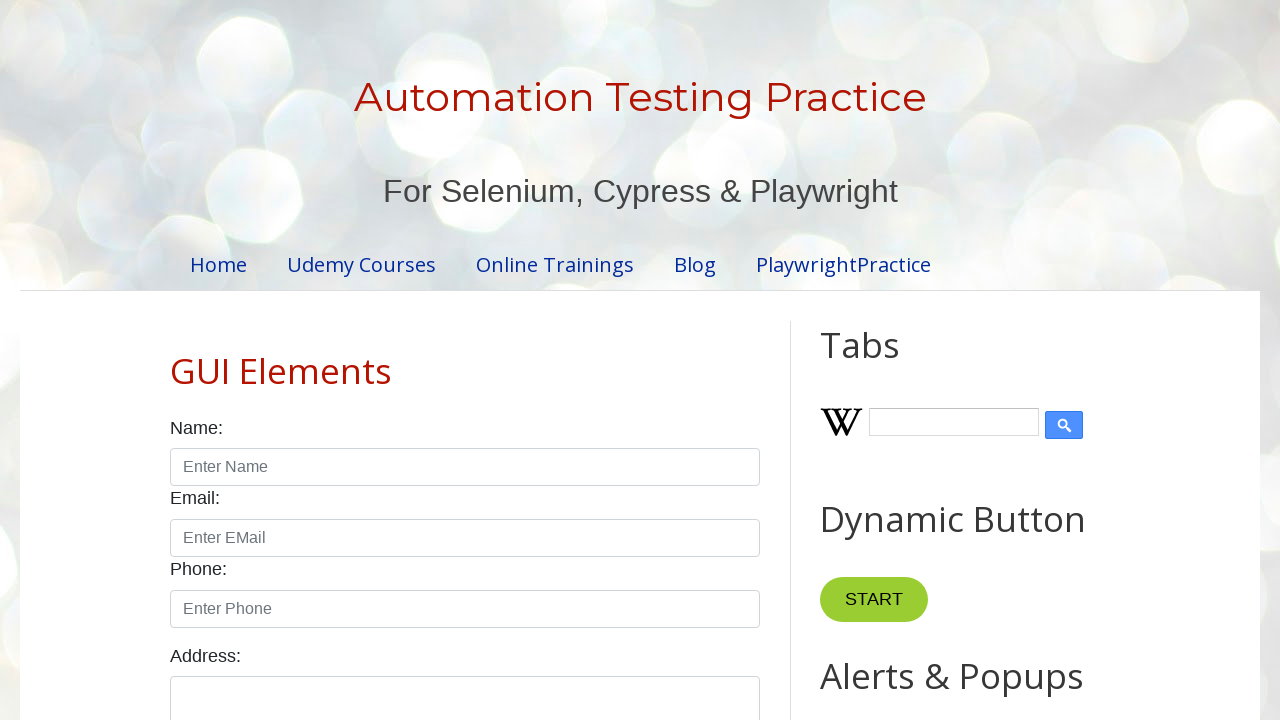

Located draggable element with ID 'draggable'
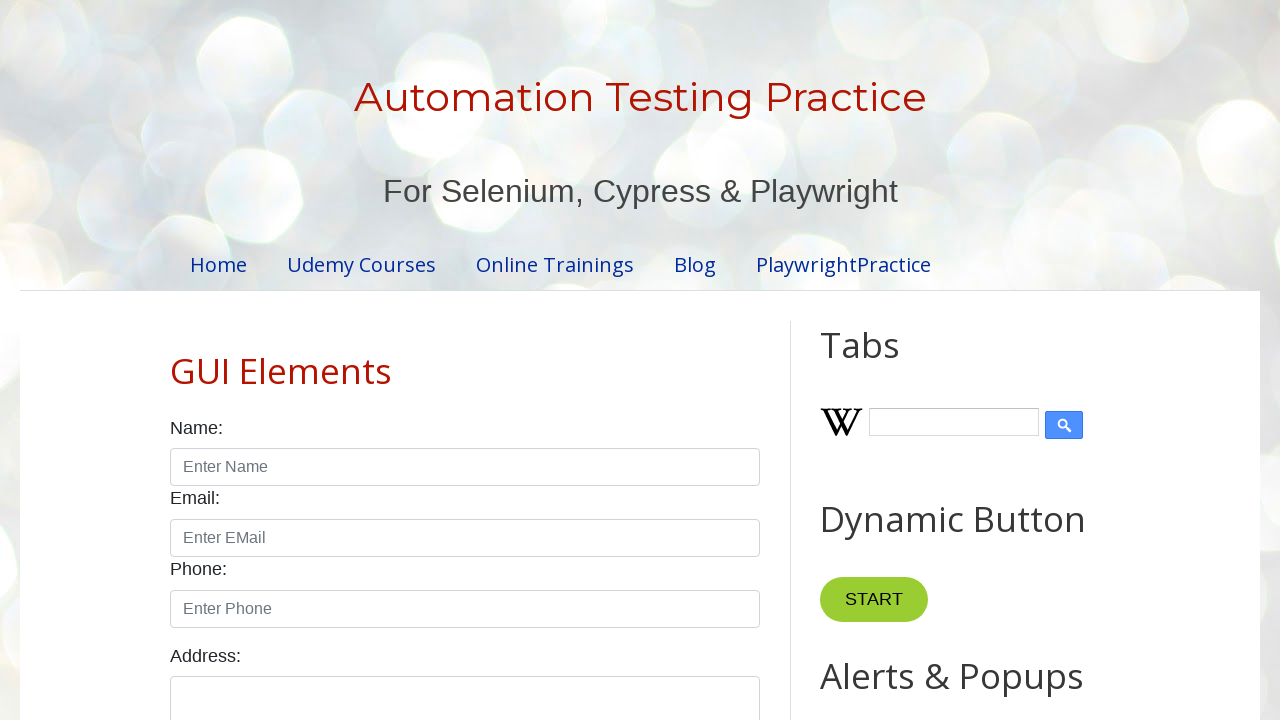

Located droppable element with ID 'droppable'
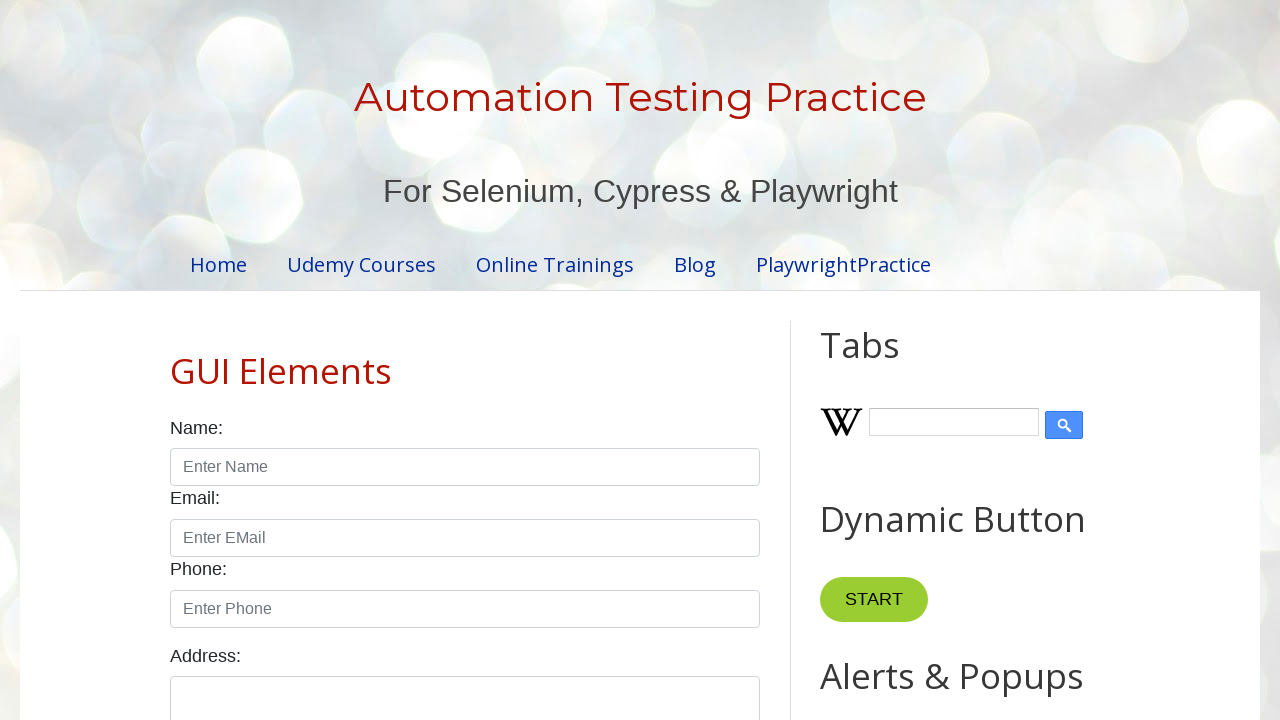

Dragged element from source to target location at (1015, 386)
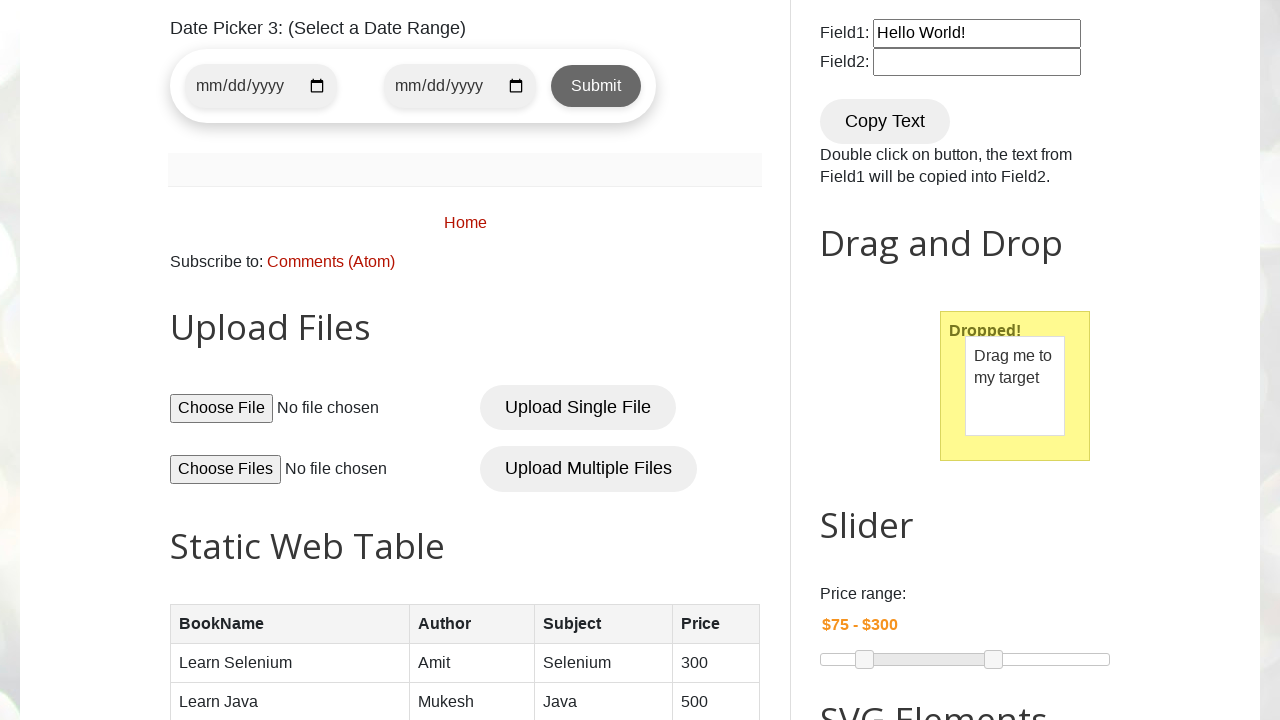

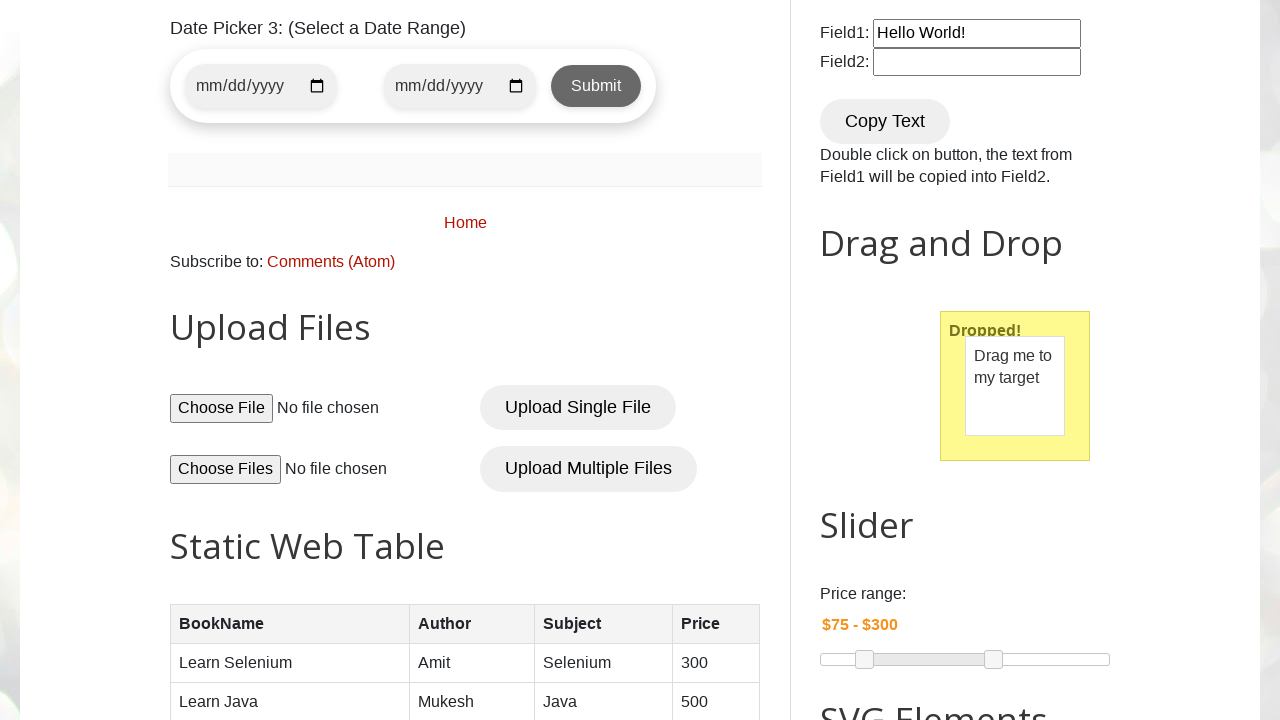